Tests the add/remove elements functionality by clicking the Add Element button multiple times to create Delete buttons and verifying they are displayed

Starting URL: https://the-internet.herokuapp.com/add_remove_elements/

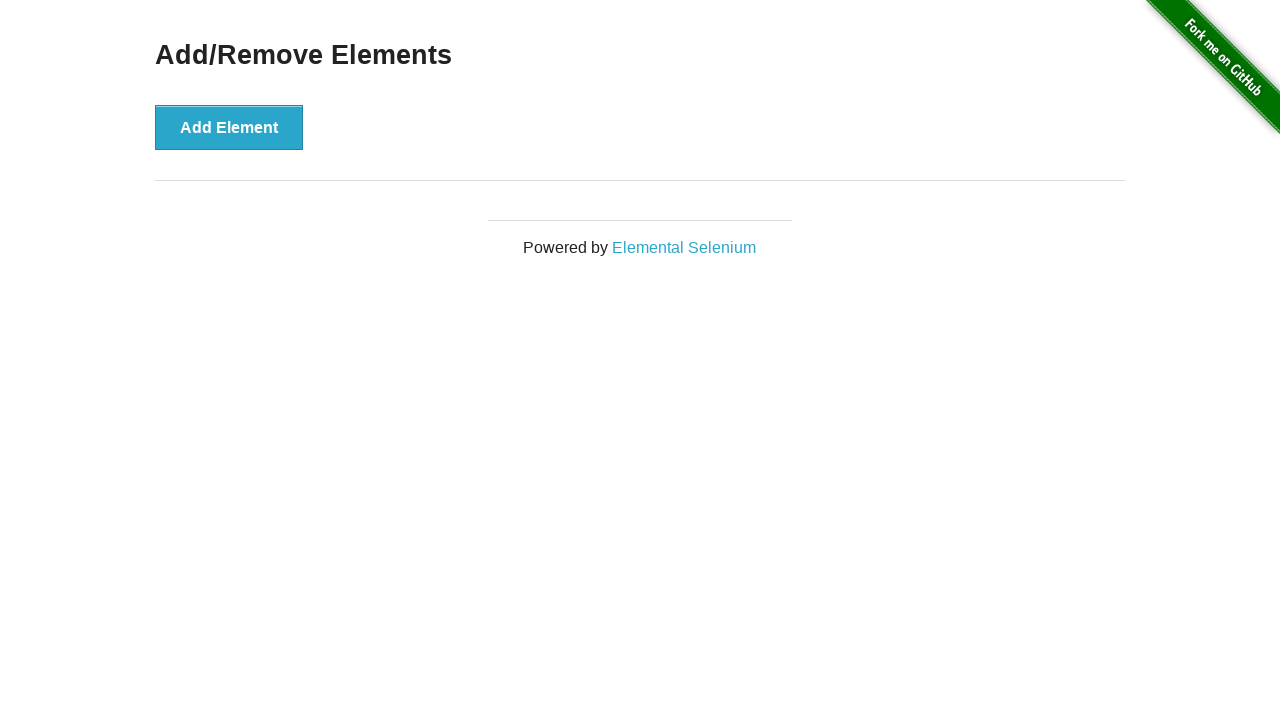

Navigated to add/remove elements page
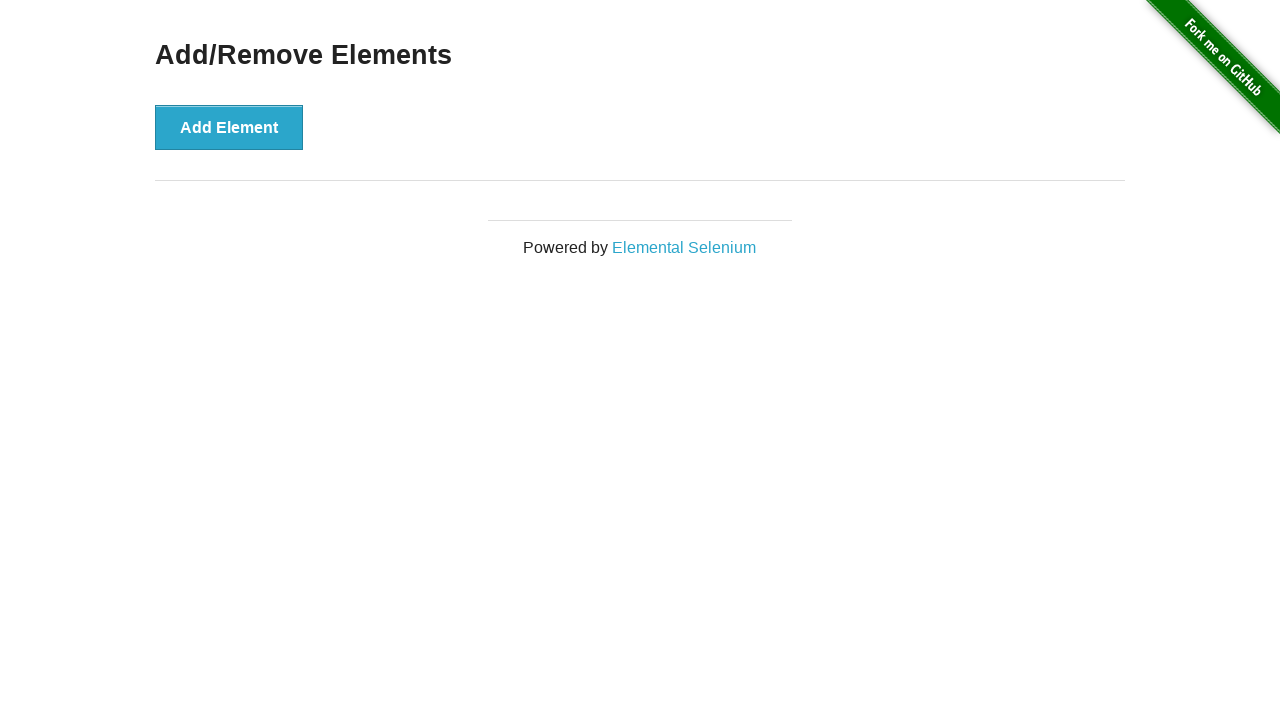

Verified that no elements are initially present
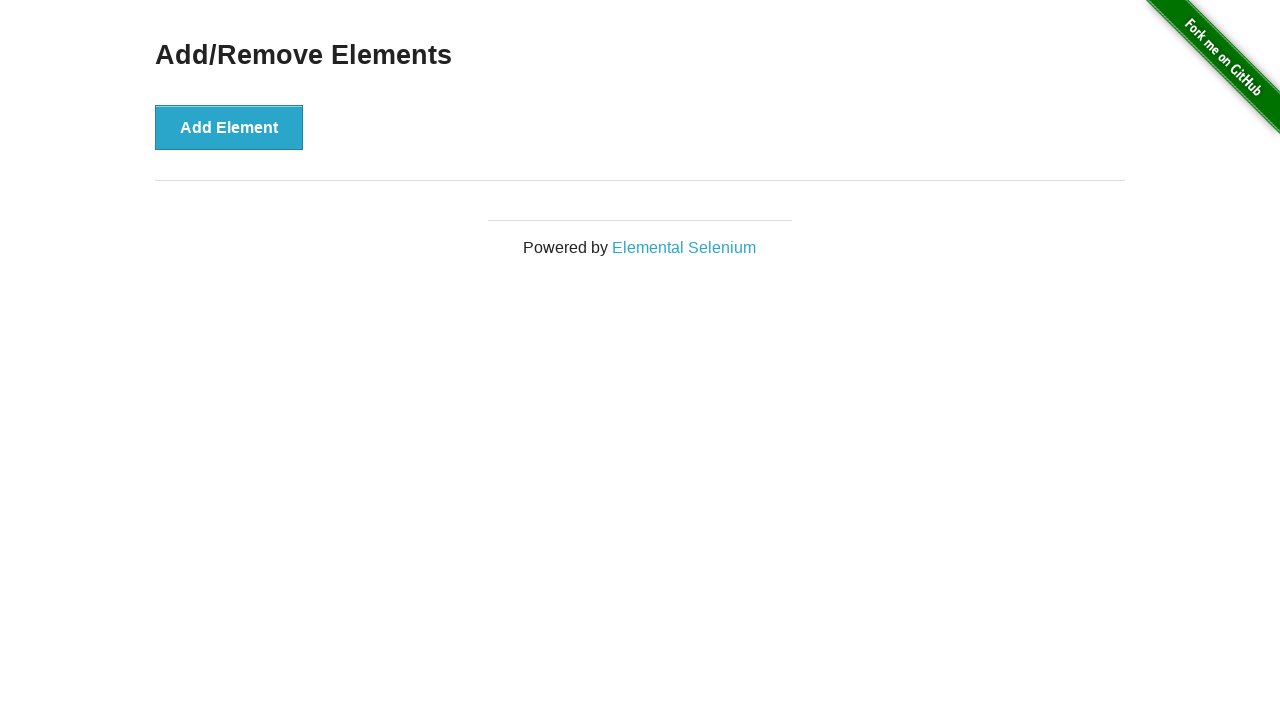

Clicked Add Element button (iteration 1 of 3) at (229, 127) on xpath=//button[@onclick='addElement()']
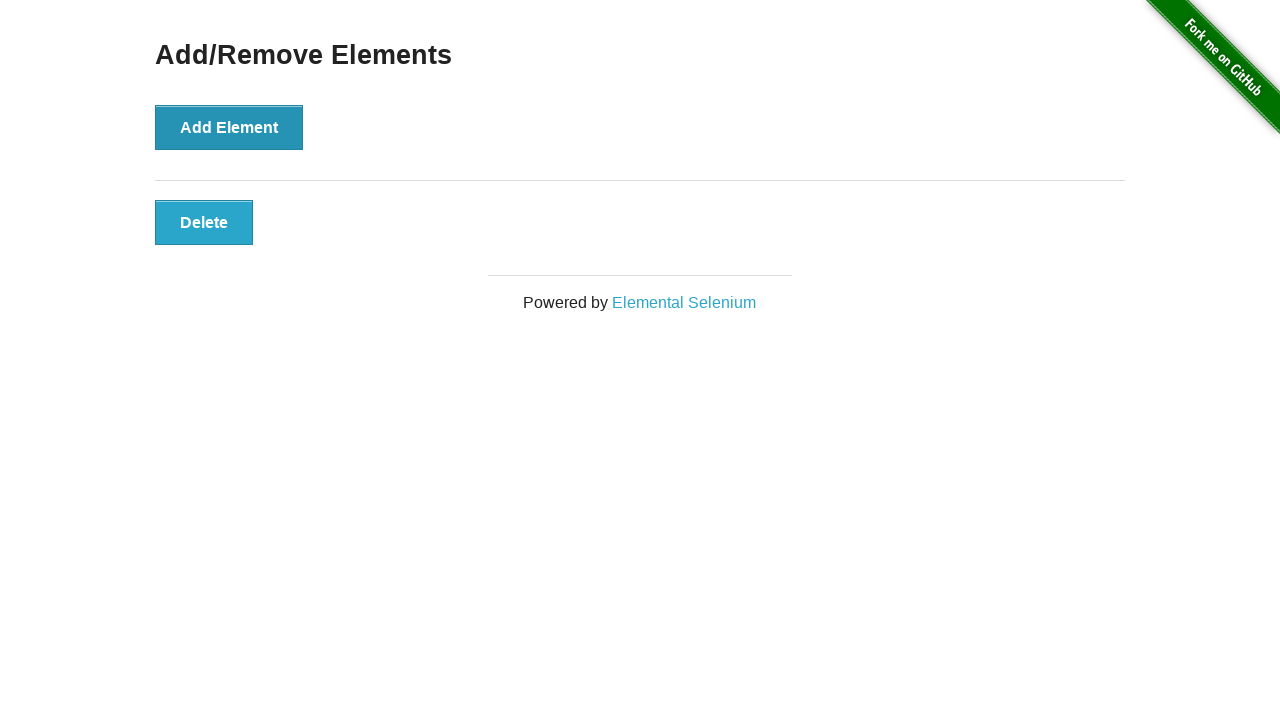

Clicked Add Element button (iteration 2 of 3) at (229, 127) on xpath=//button[@onclick='addElement()']
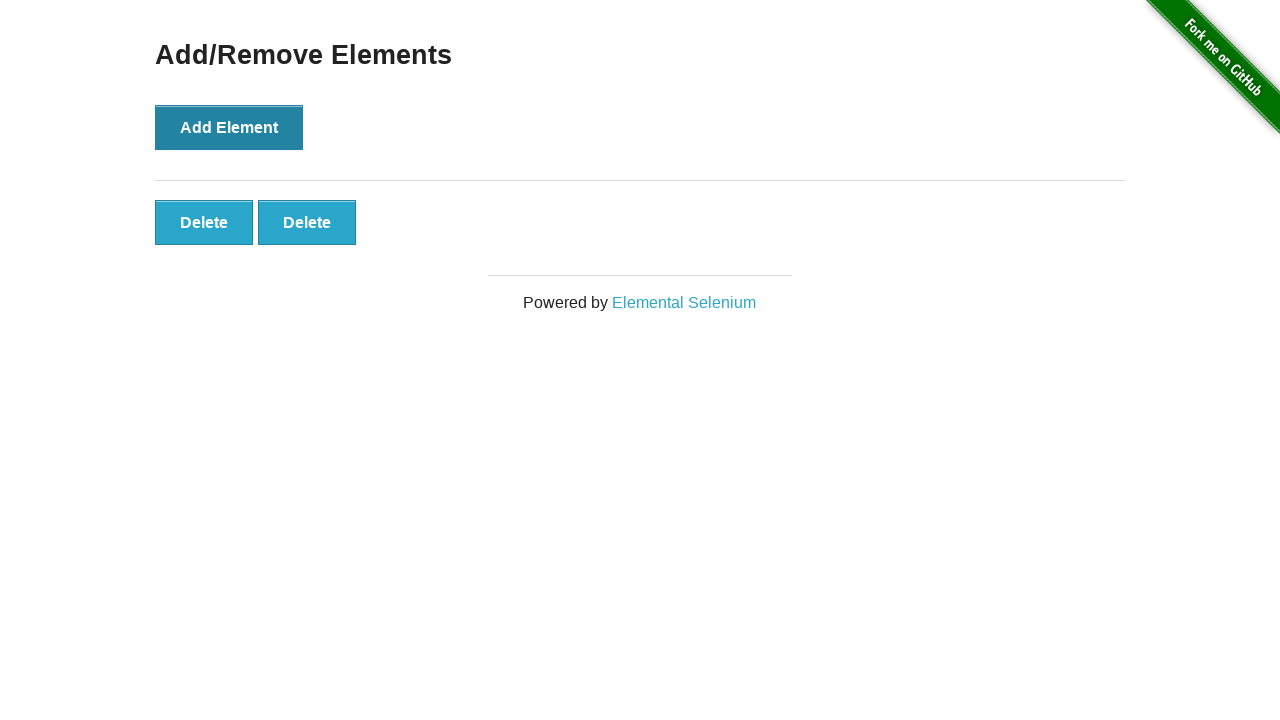

Clicked Add Element button (iteration 3 of 3) at (229, 127) on xpath=//button[@onclick='addElement()']
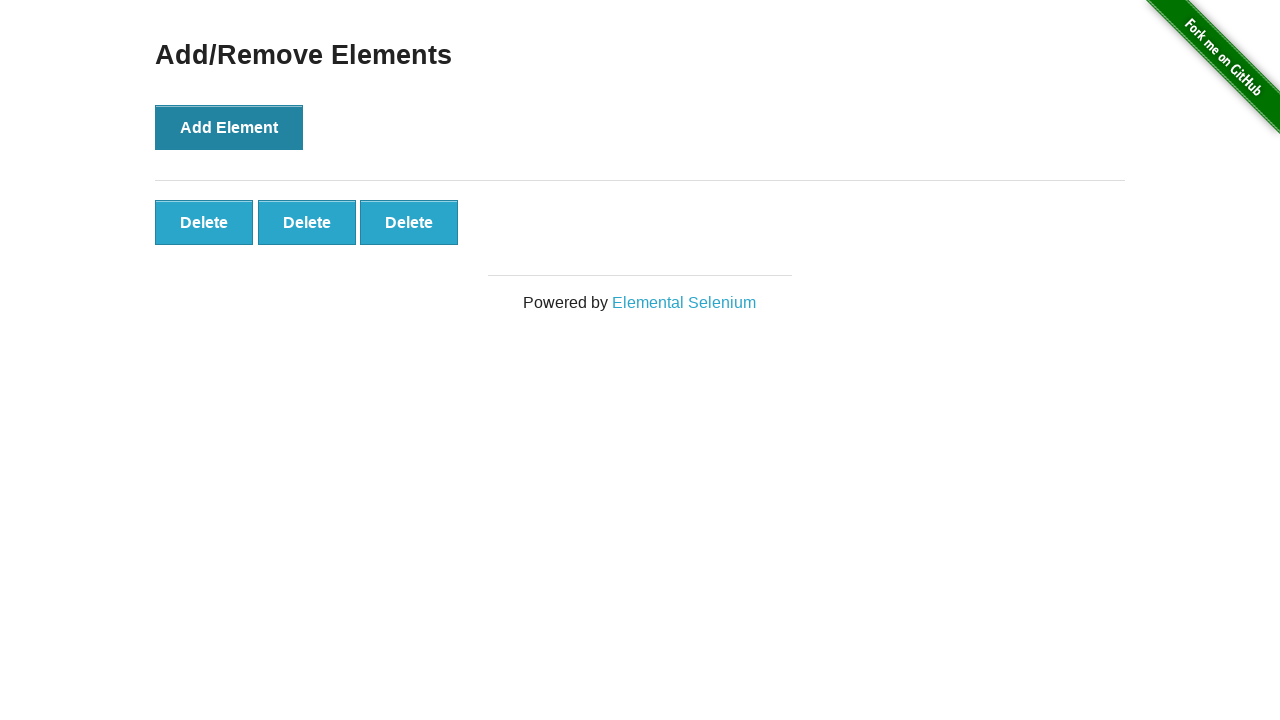

Waited for delete button to appear
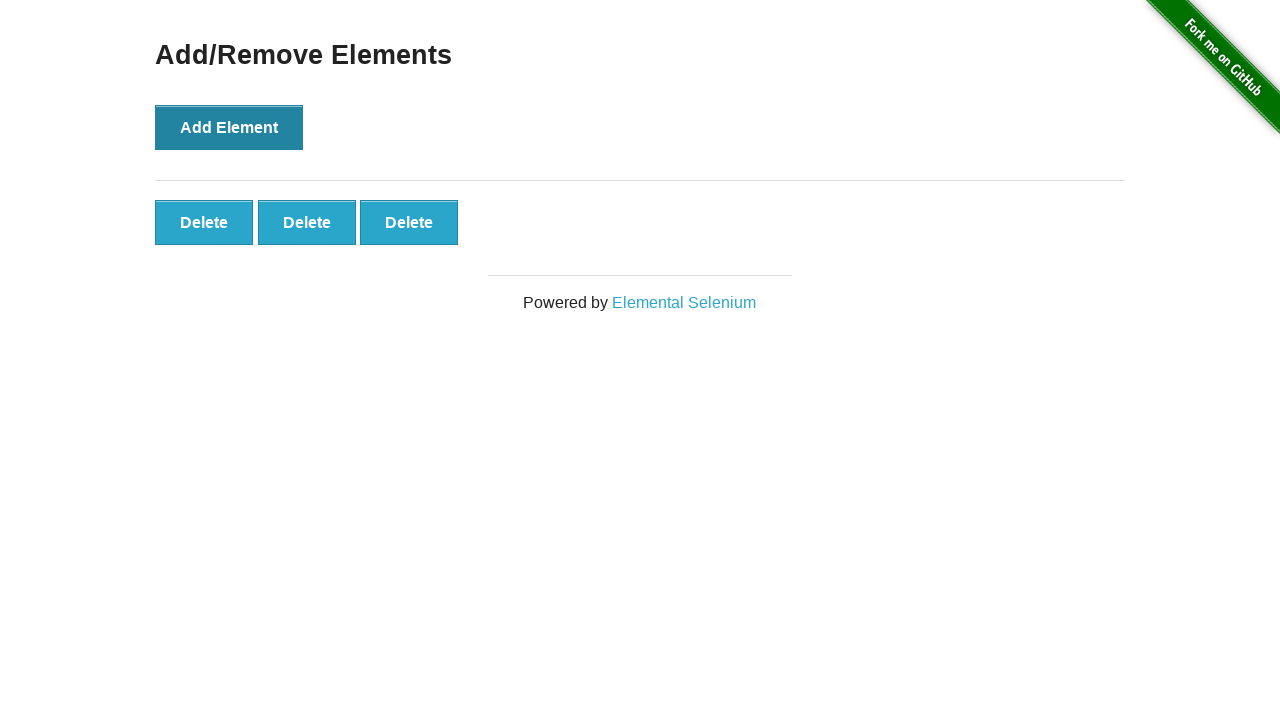

Verified that 3 delete buttons are now present
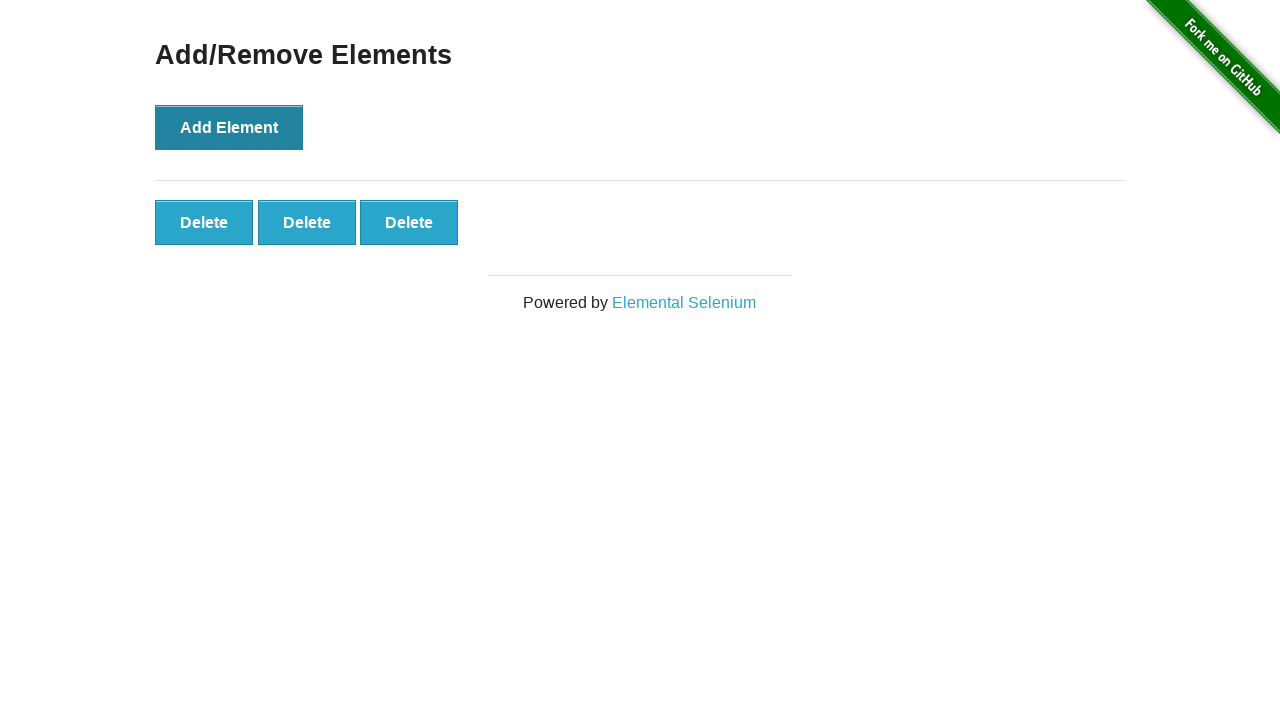

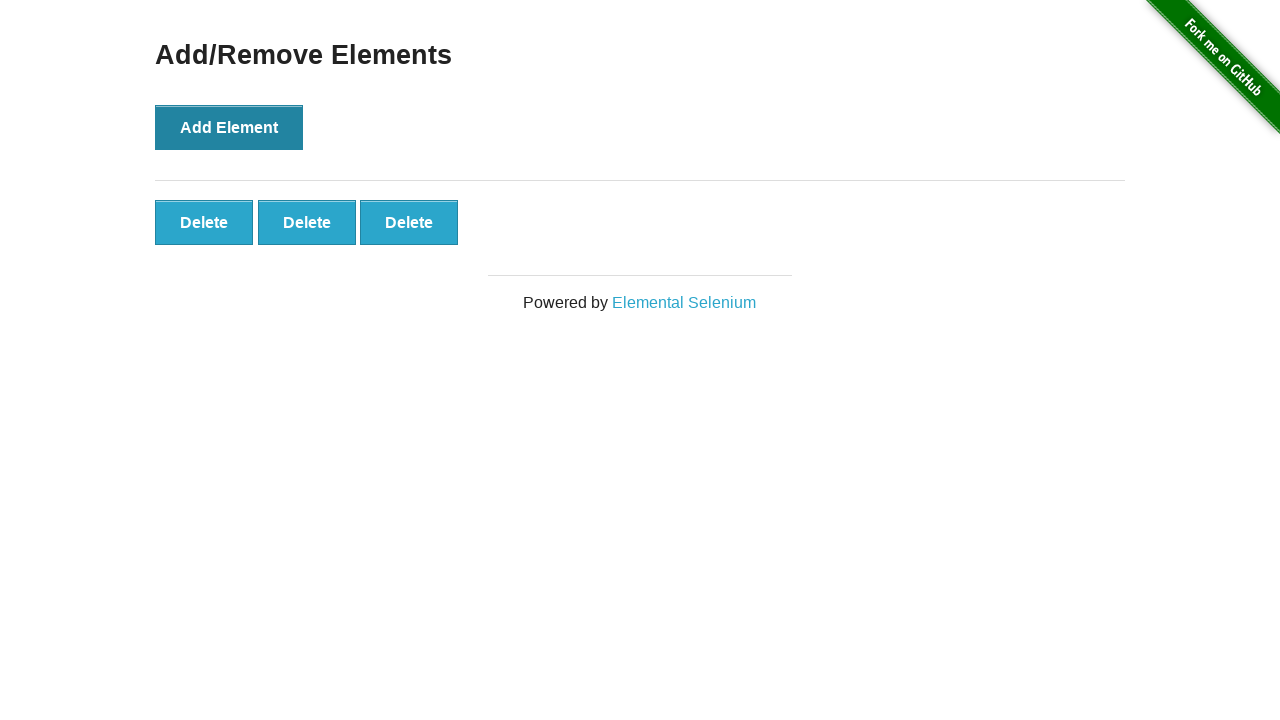